Navigates to a test page and verifies that the user agent element contains browser information

Starting URL: http://guinea-pig.webdriver.io/

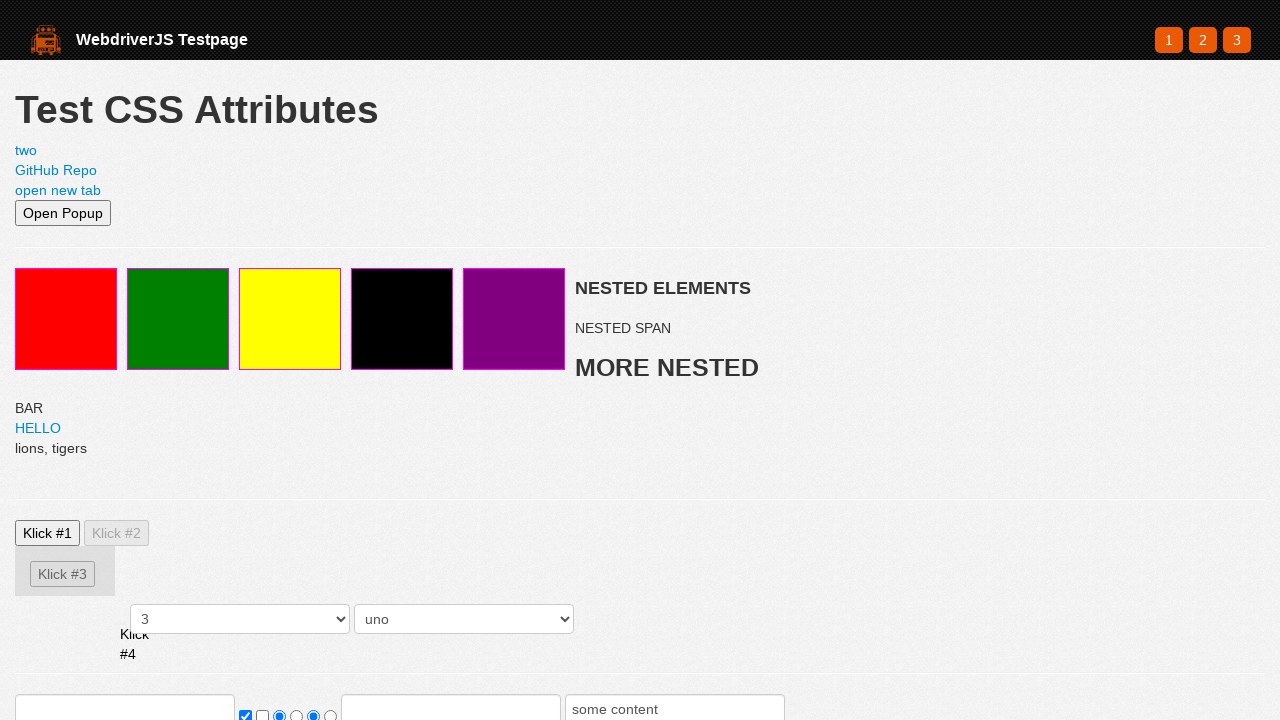

Navigated to test page at http://guinea-pig.webdriver.io/
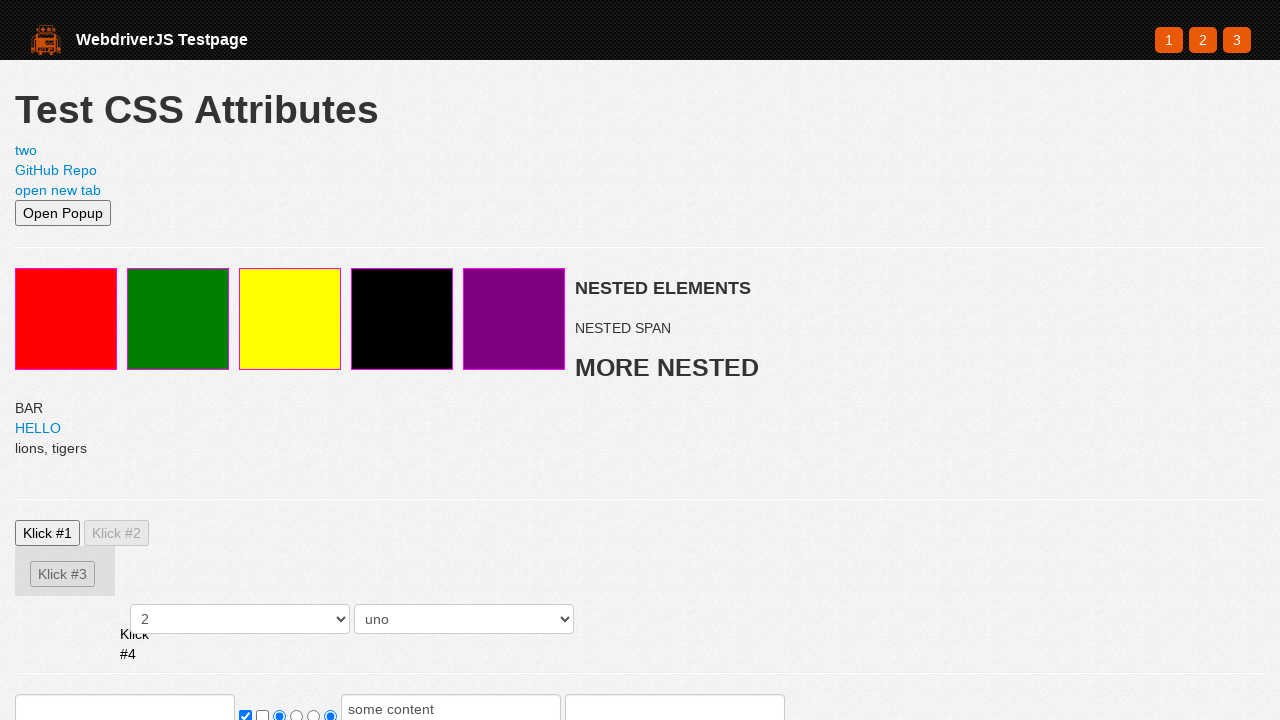

Located useragent element
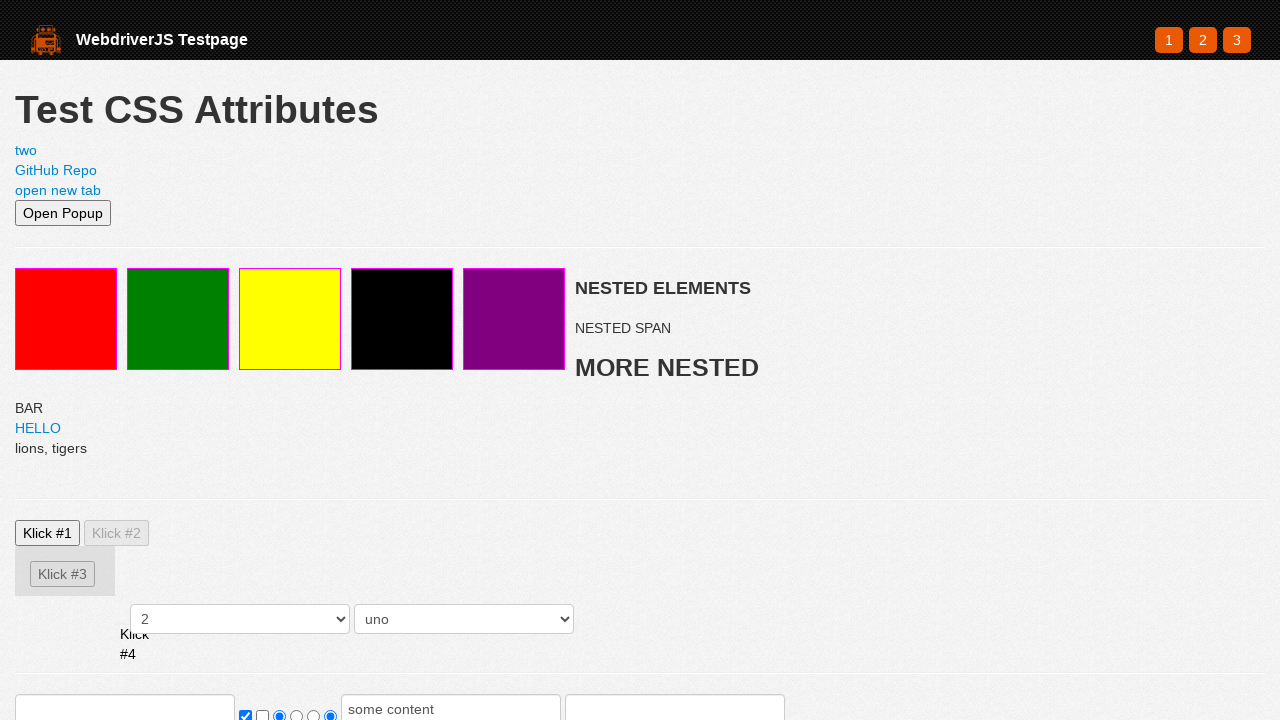

Waited for useragent element to be visible
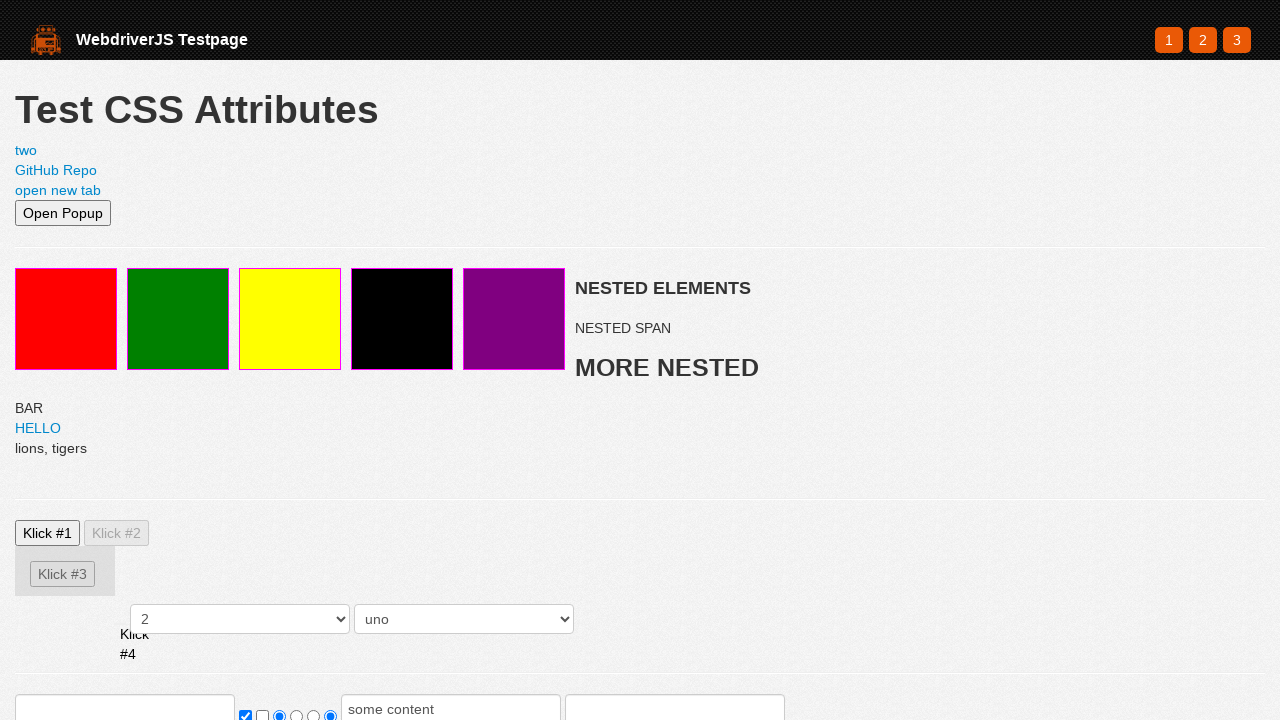

Retrieved useragent text content
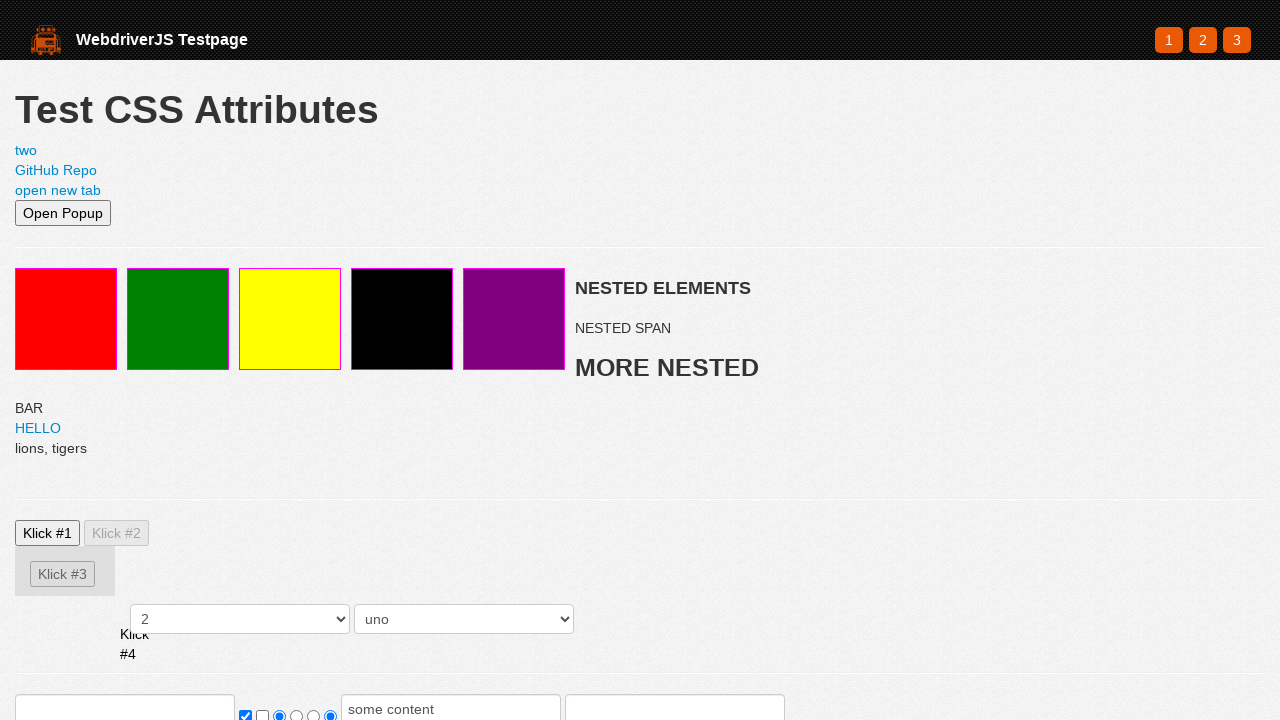

Verified useragent element contains browser information (chromium or chrome)
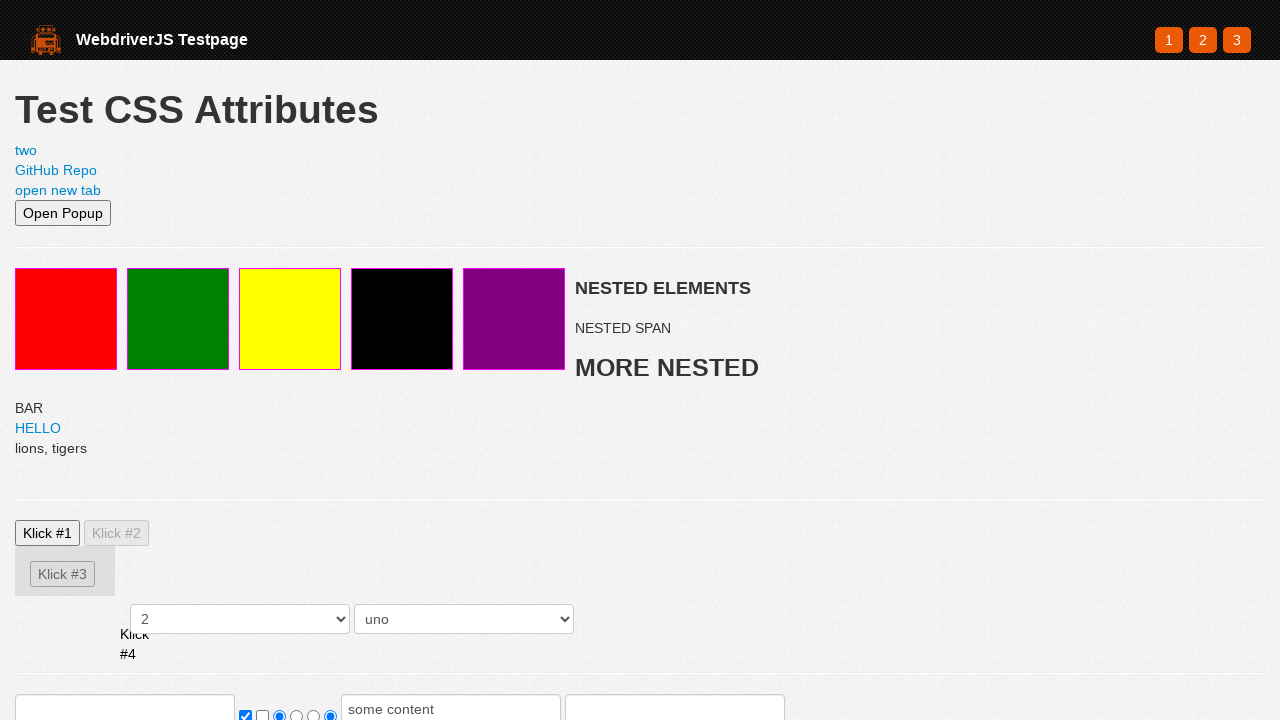

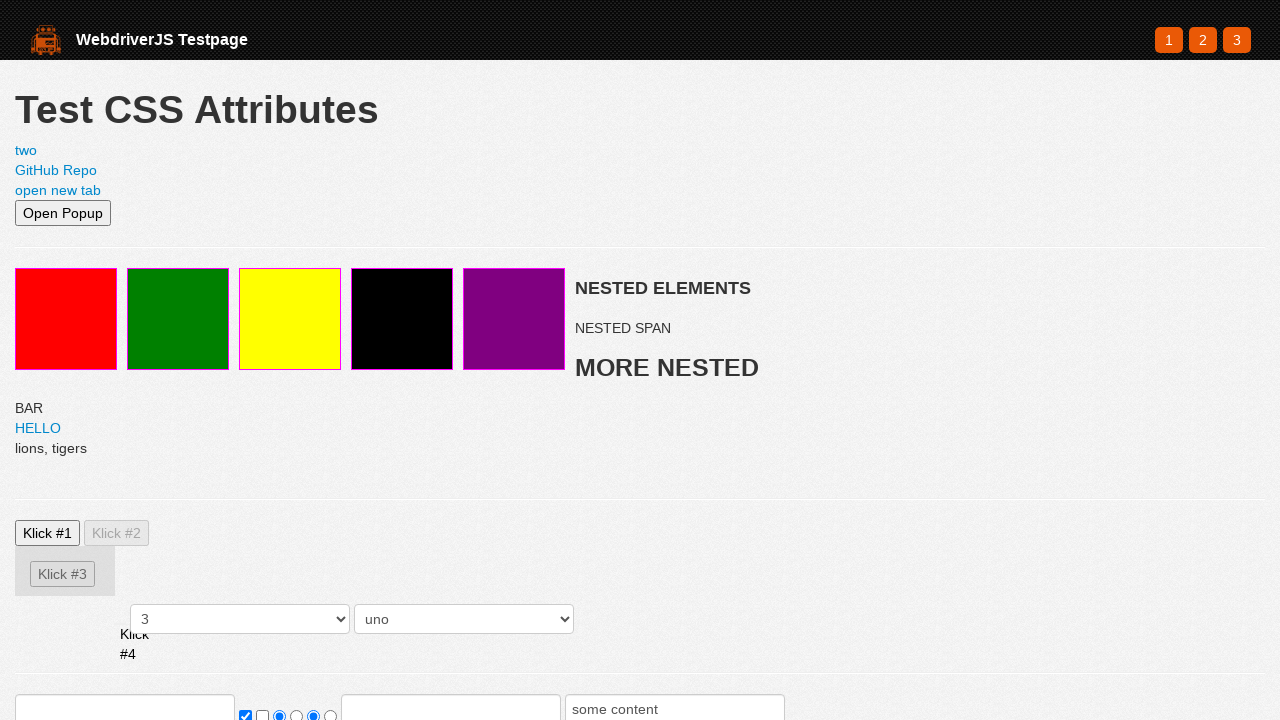